Tests navigation to the support section of League of Legends website

Starting URL: https://www.leagueoflegends.com/en-gb/

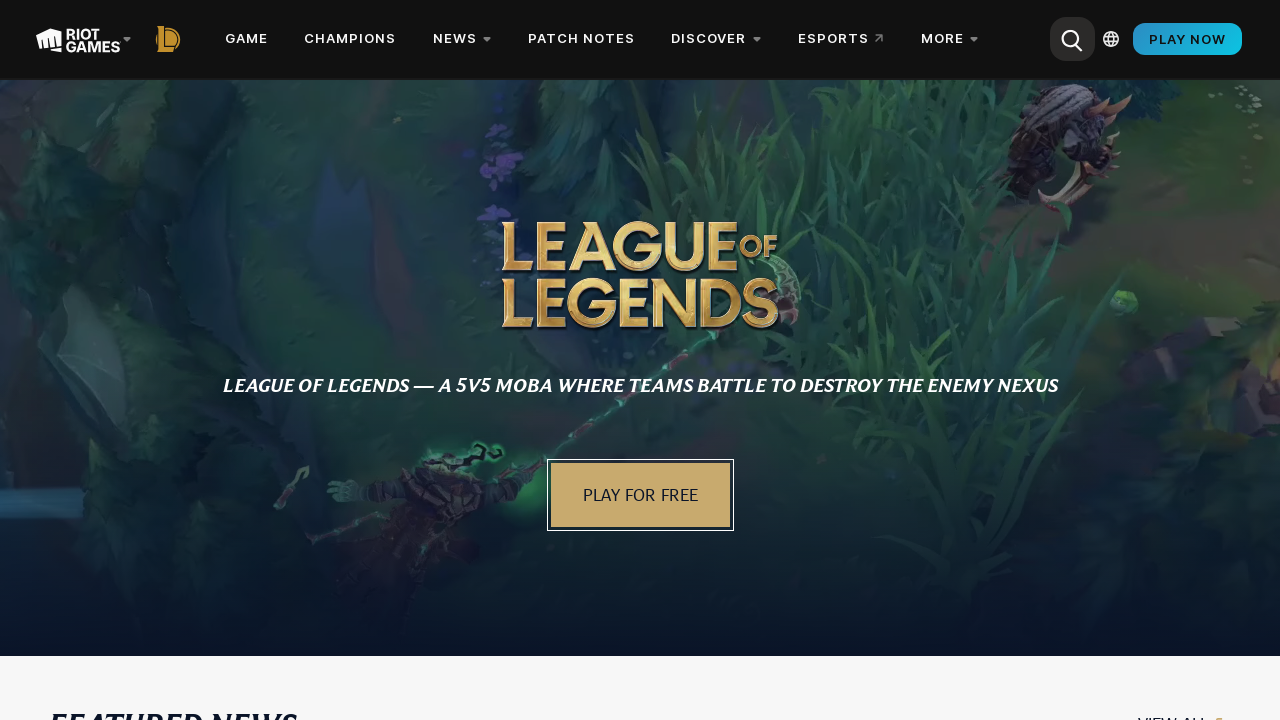

Navigated to League of Legends website homepage
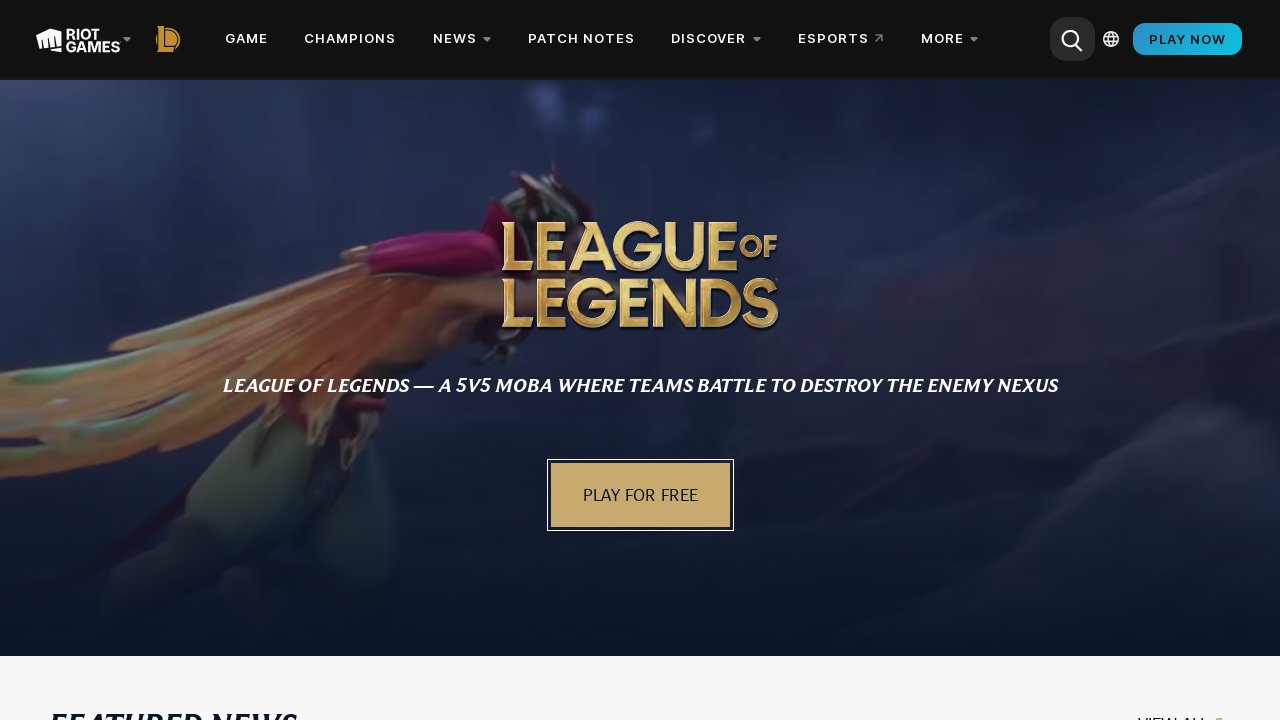

Clicked on SUPPORT link to navigate to support section at (952, 39) on a:has-text('SUPPORT')
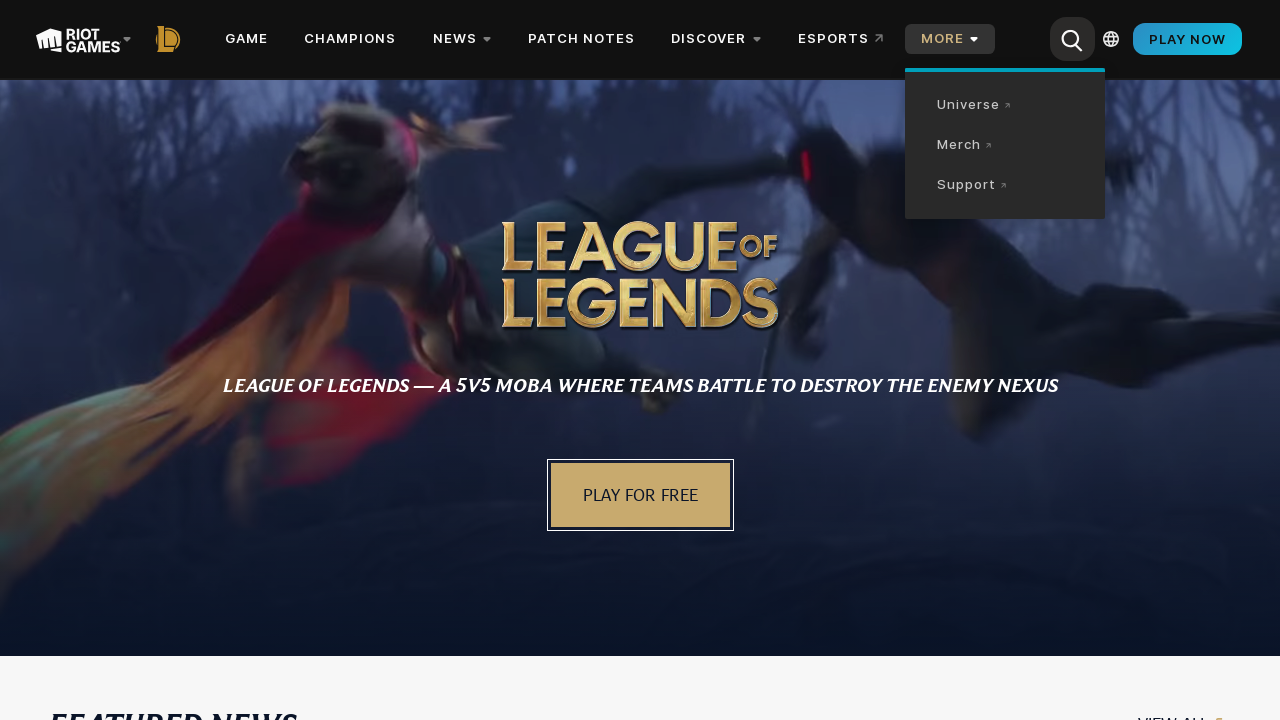

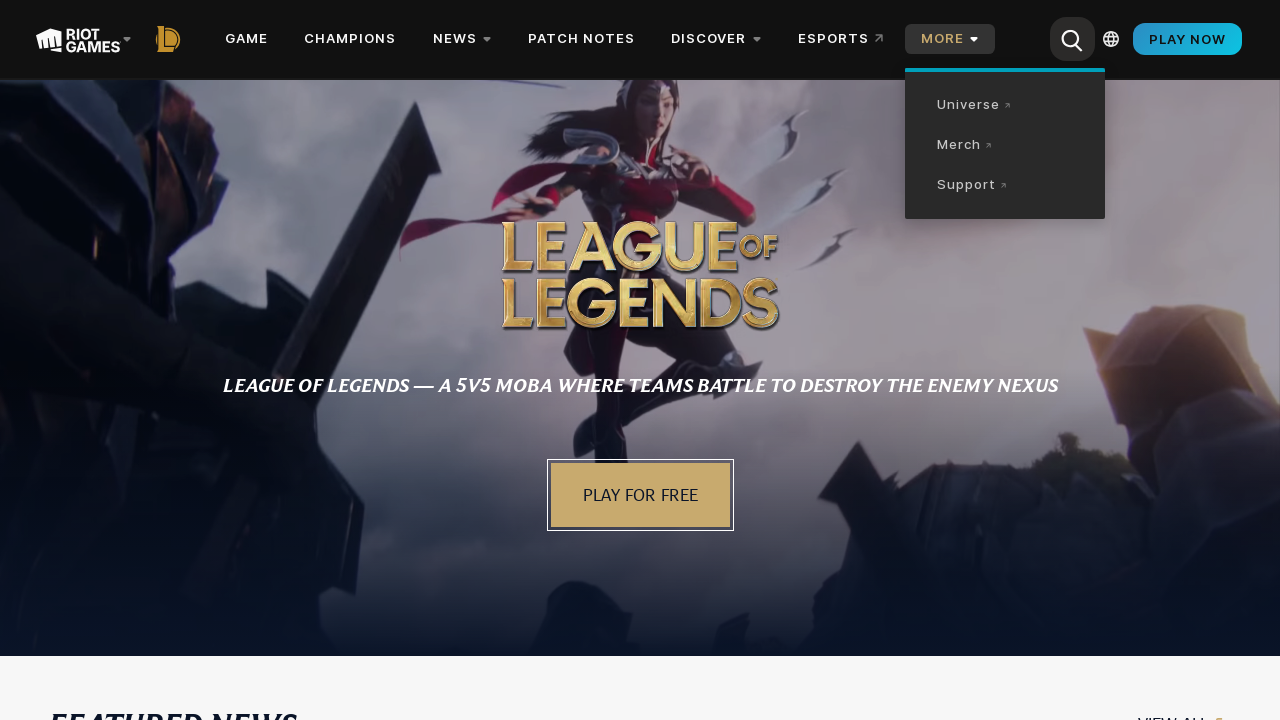